Tests form interactions on Angular practice page by checking a checkbox, selecting a radio button, choosing a gender from dropdown, and filling a date field

Starting URL: https://rahulshettyacademy.com/angularpractice/

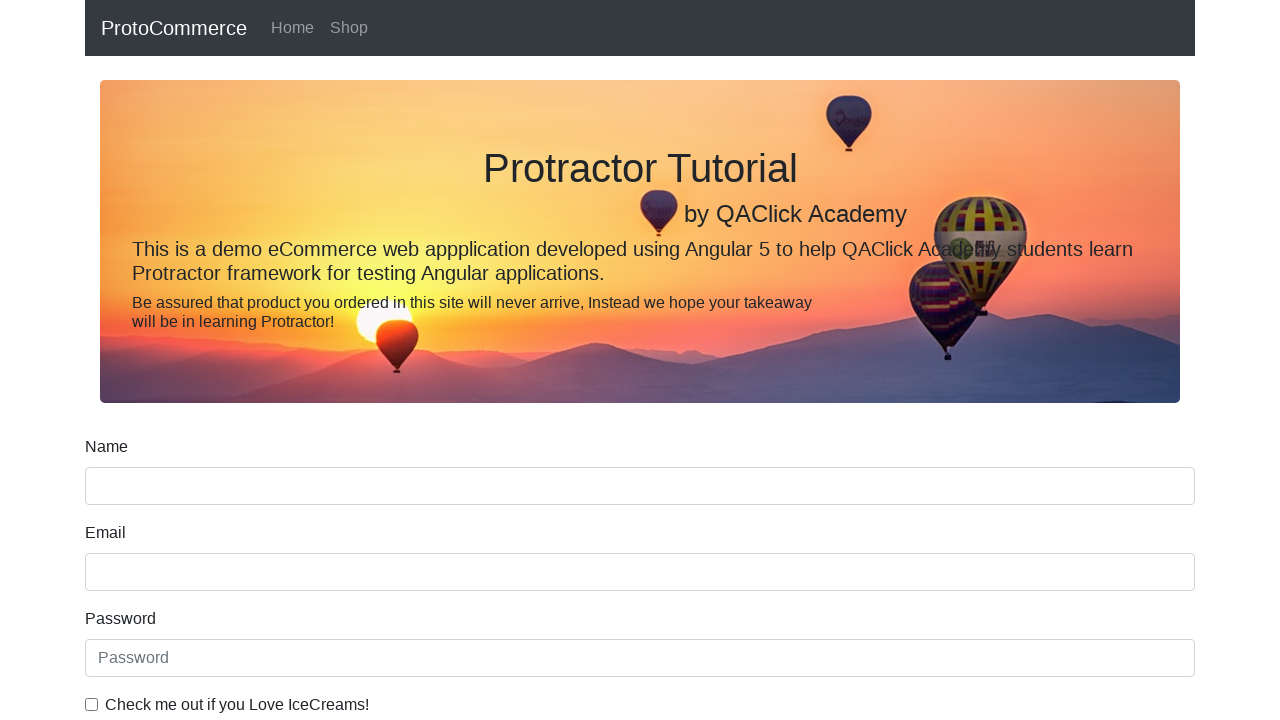

Checked the ice cream checkbox at (92, 704) on internal:label="Check me out if you Love IceCreams!"i
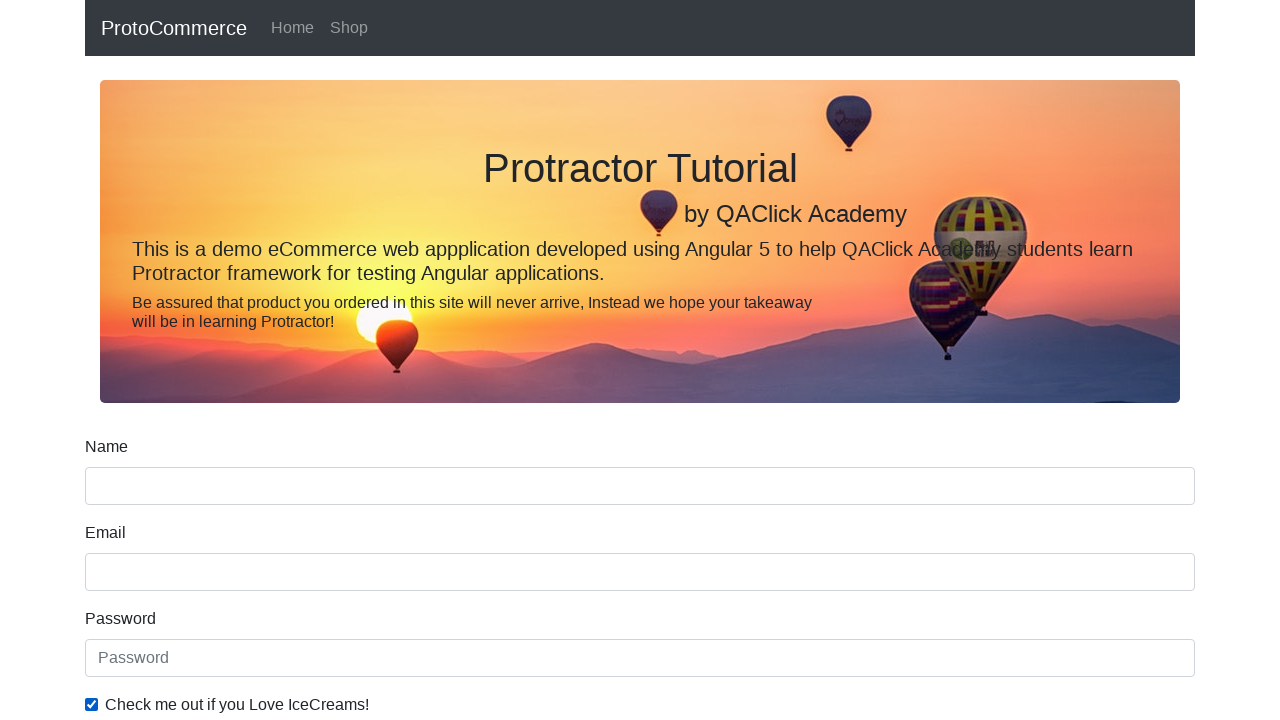

Selected the Student radio button at (238, 360) on internal:label="Student"i
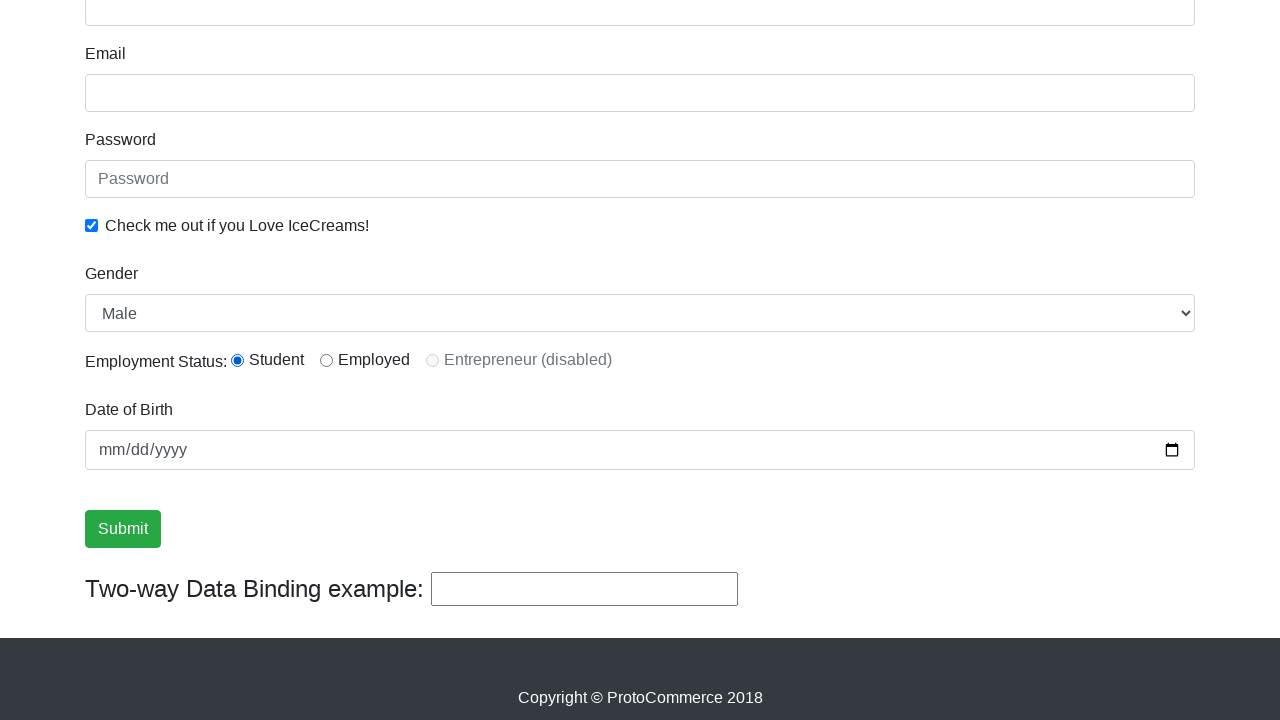

Selected Female from the Gender dropdown on internal:label="Gender"i
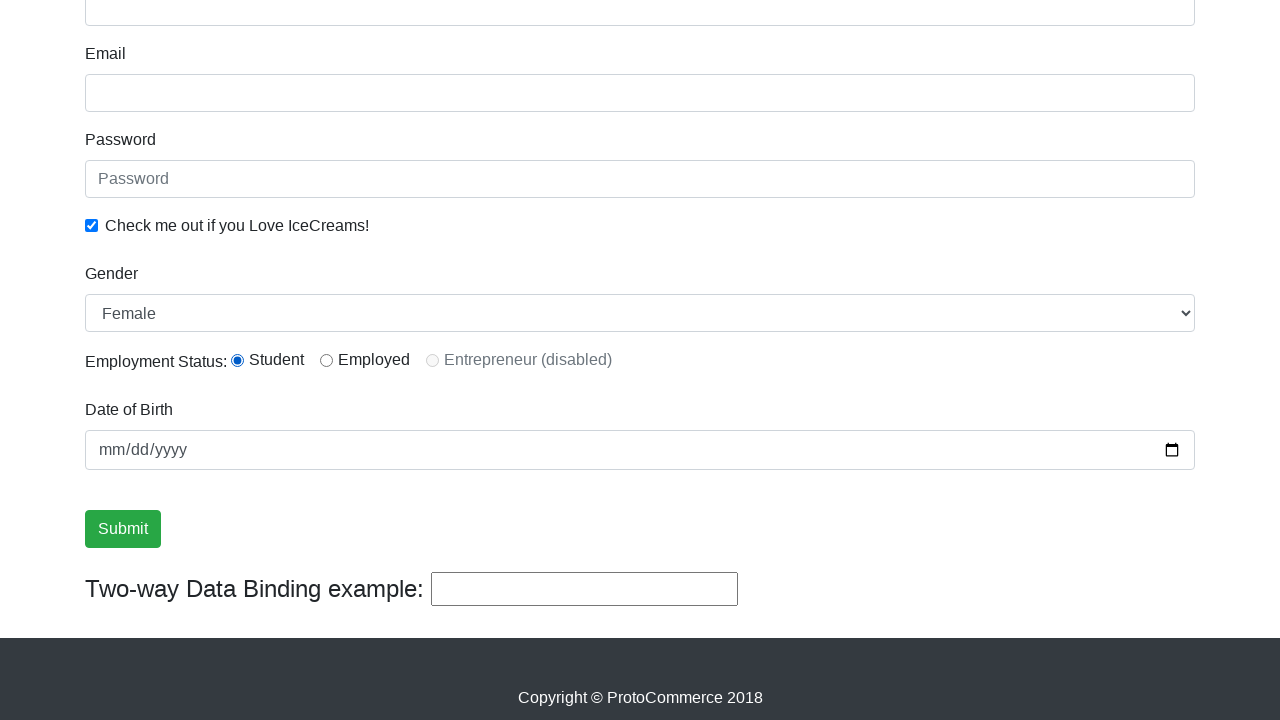

Filled the birthday date field with 2029-09-09 on [name="bday"]
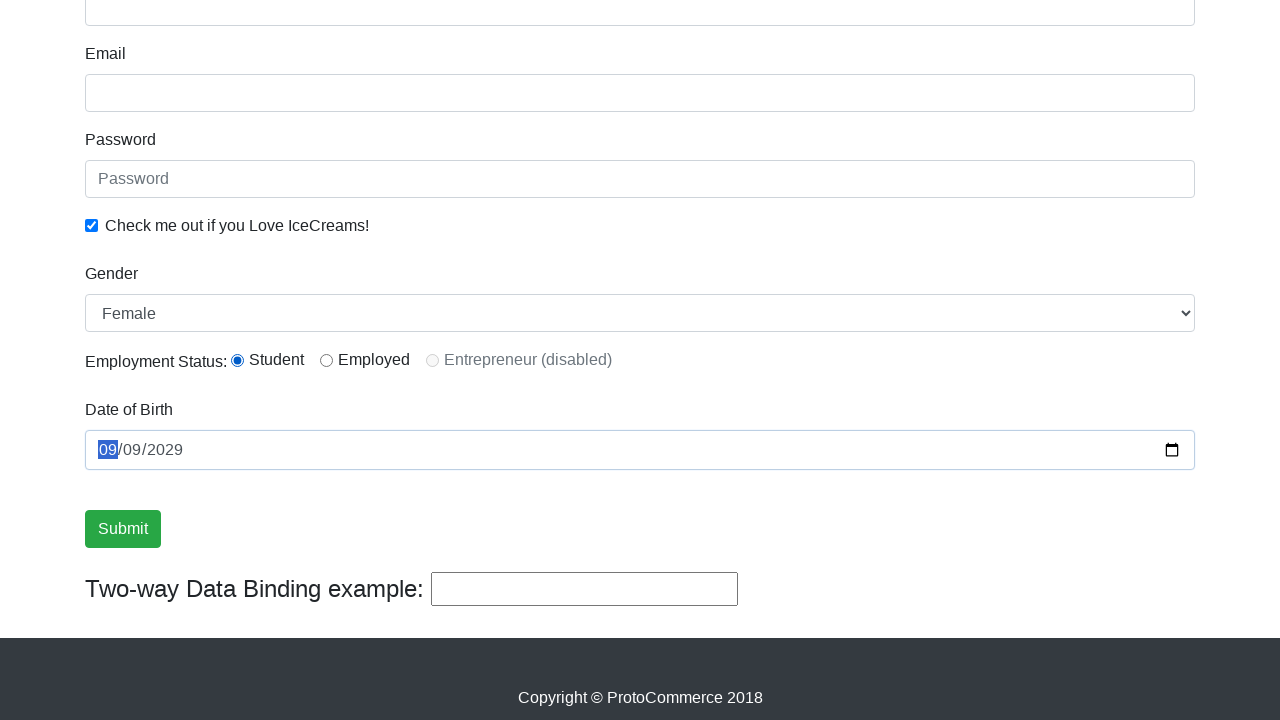

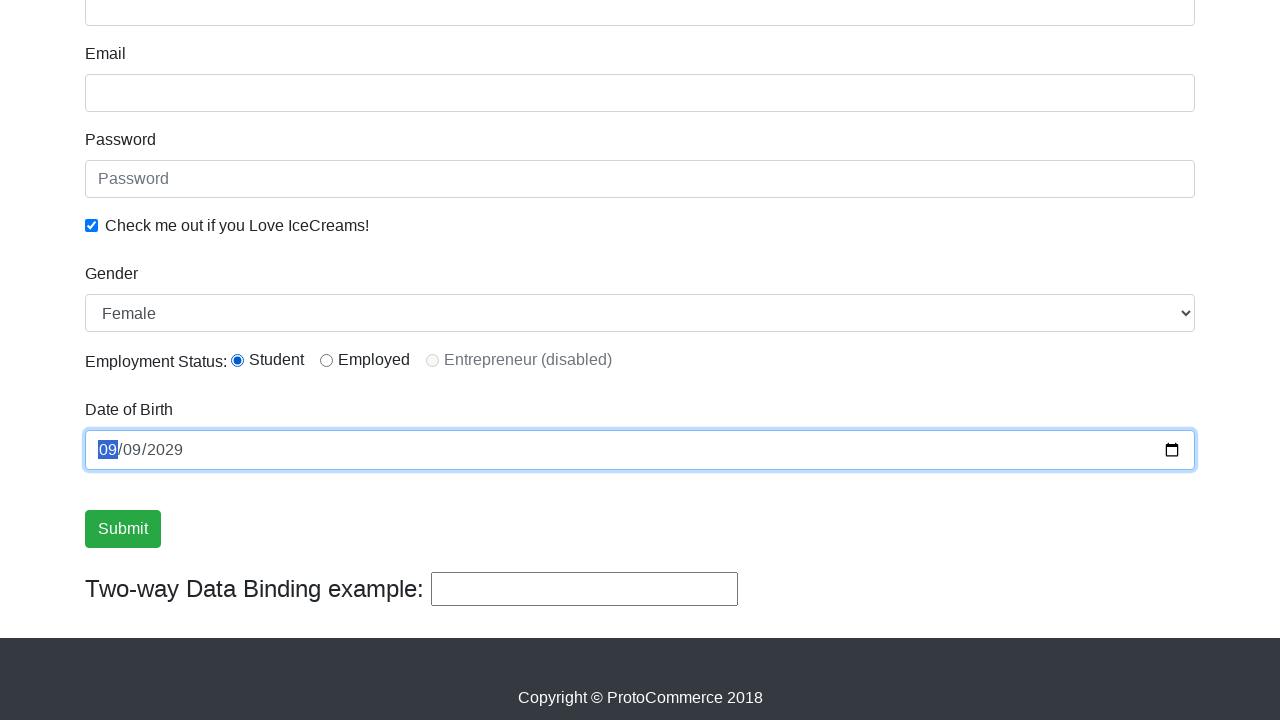